Tests hover functionality by hovering over three images and verifying that user information (user1, user2, user3) becomes visible on hover.

Starting URL: https://practice.cydeo.com/hovers

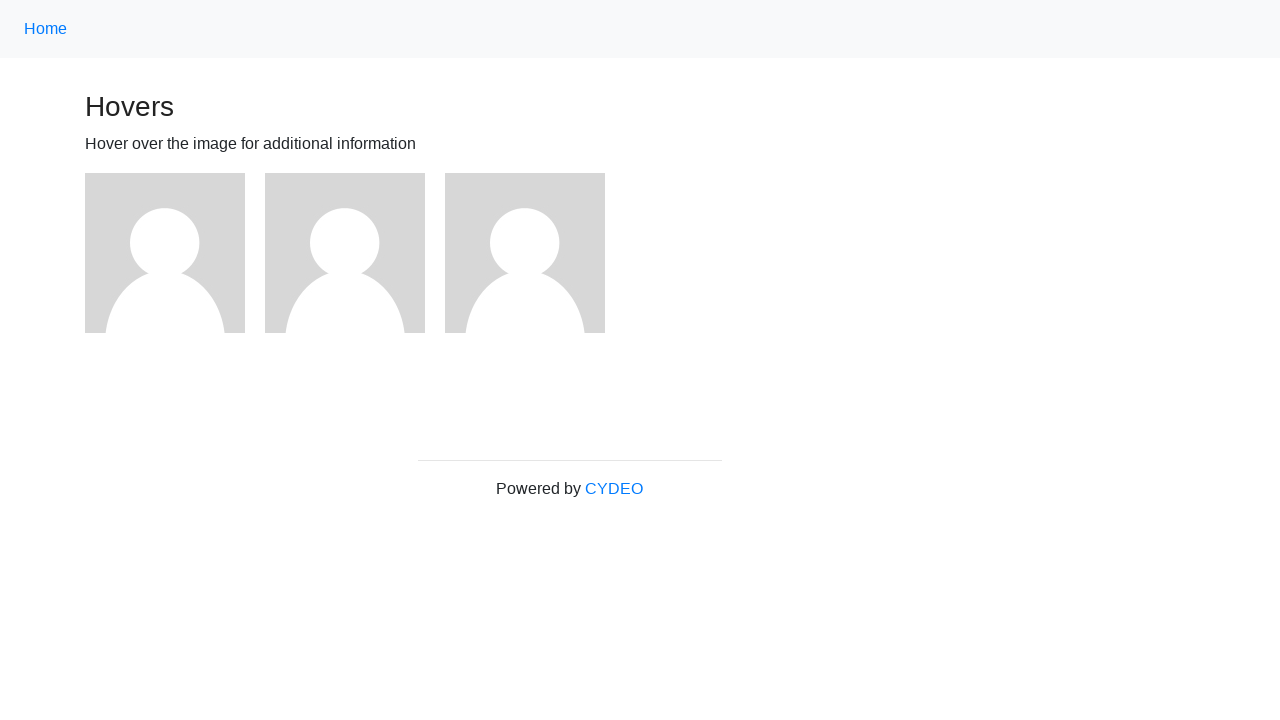

Hovered over first image at (165, 253) on (//img)[1]
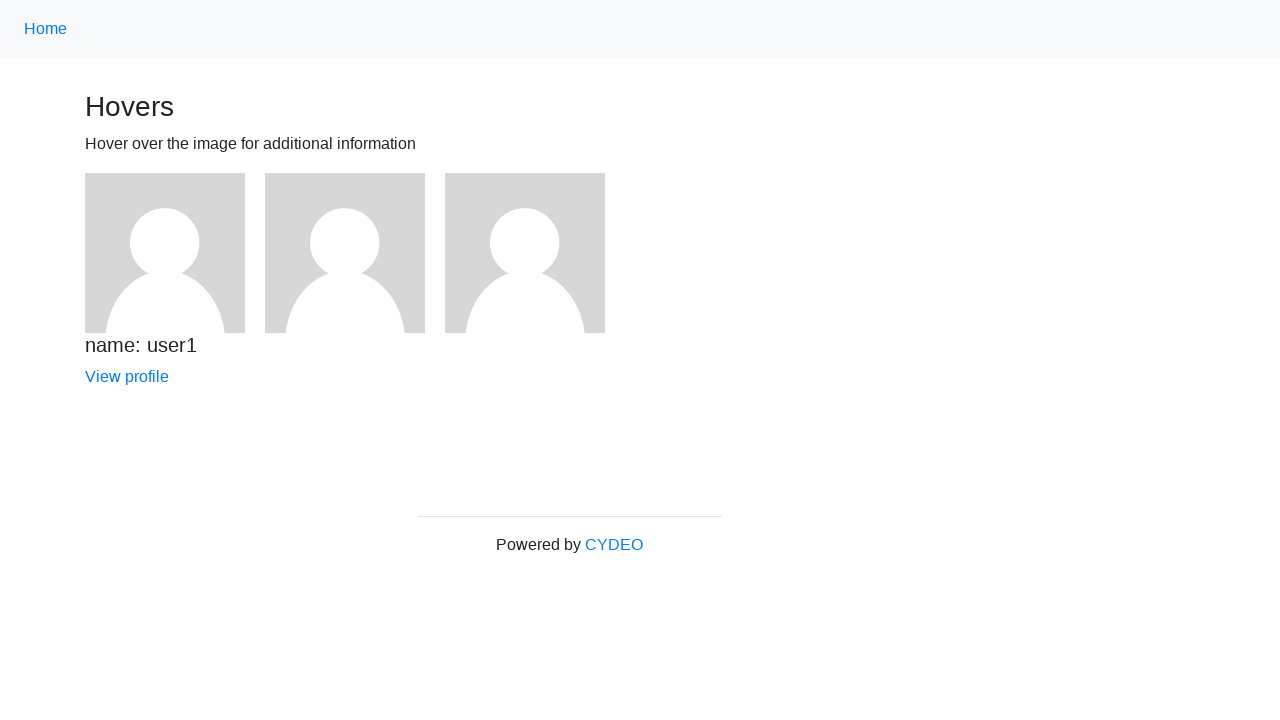

Verified user1 text is visible after hovering over first image
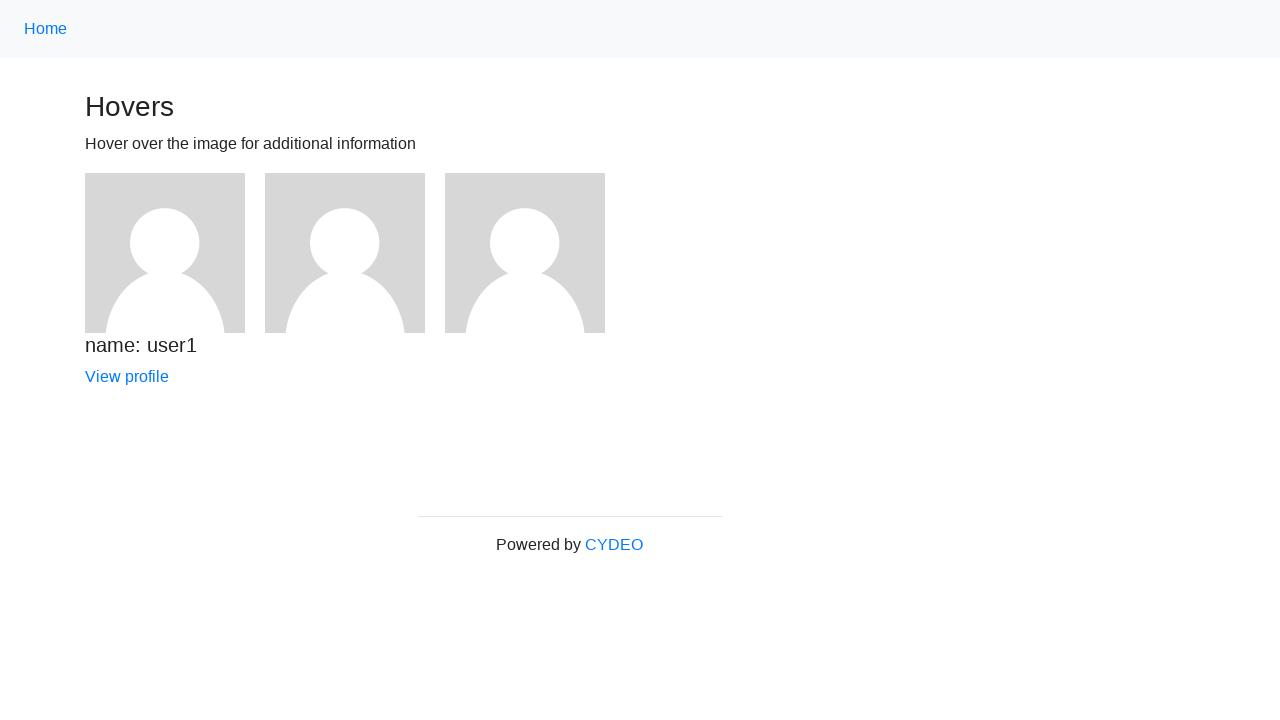

Hovered over second image at (345, 253) on (//img)[2]
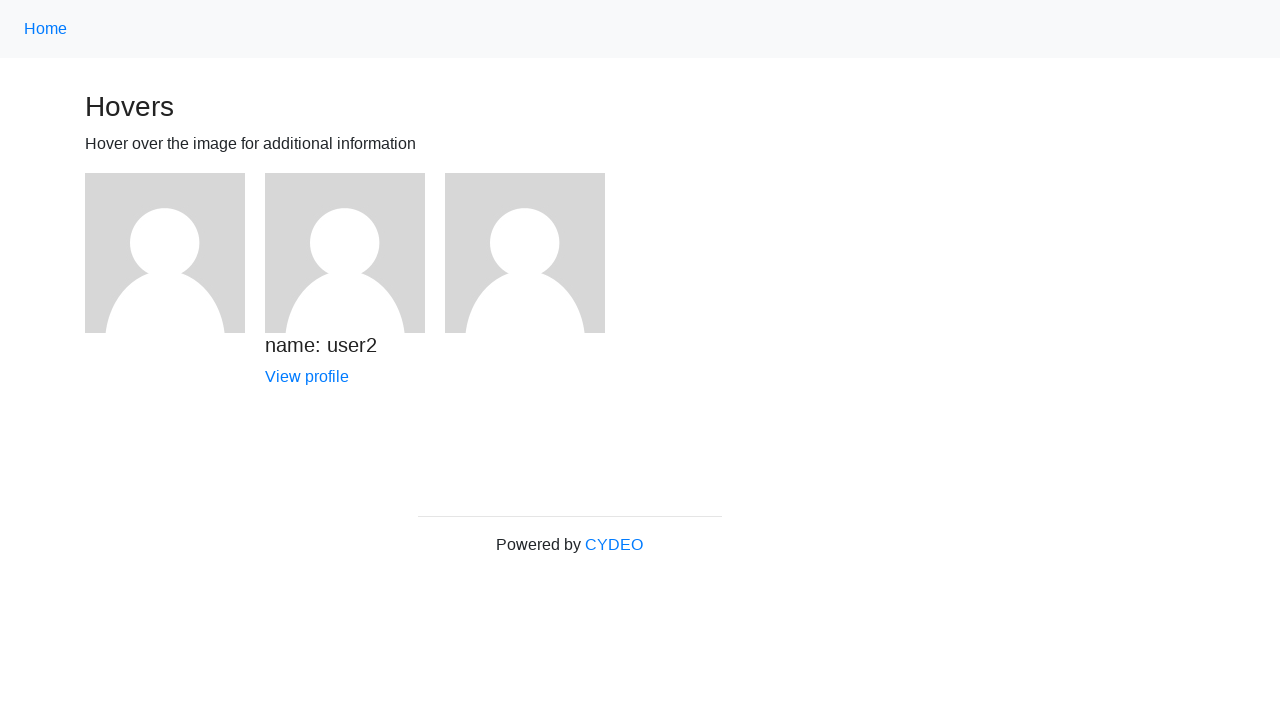

Verified user2 text is visible after hovering over second image
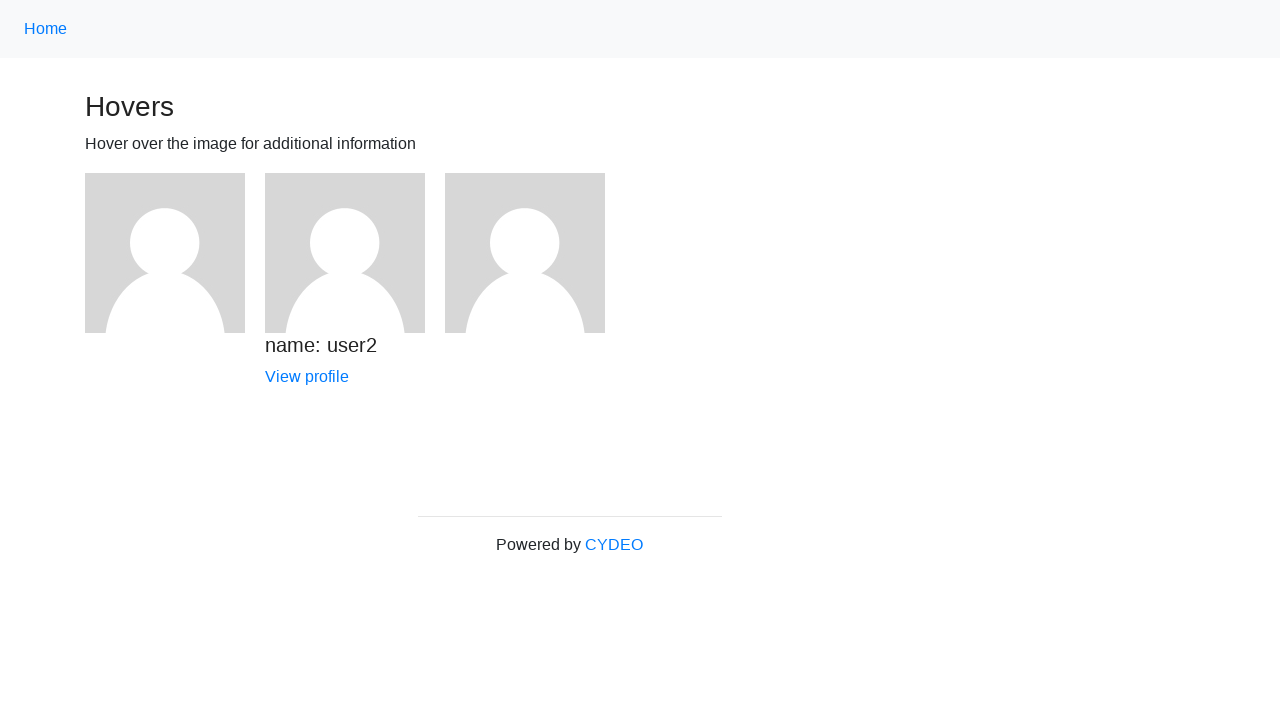

Hovered over third image at (525, 253) on (//img)[3]
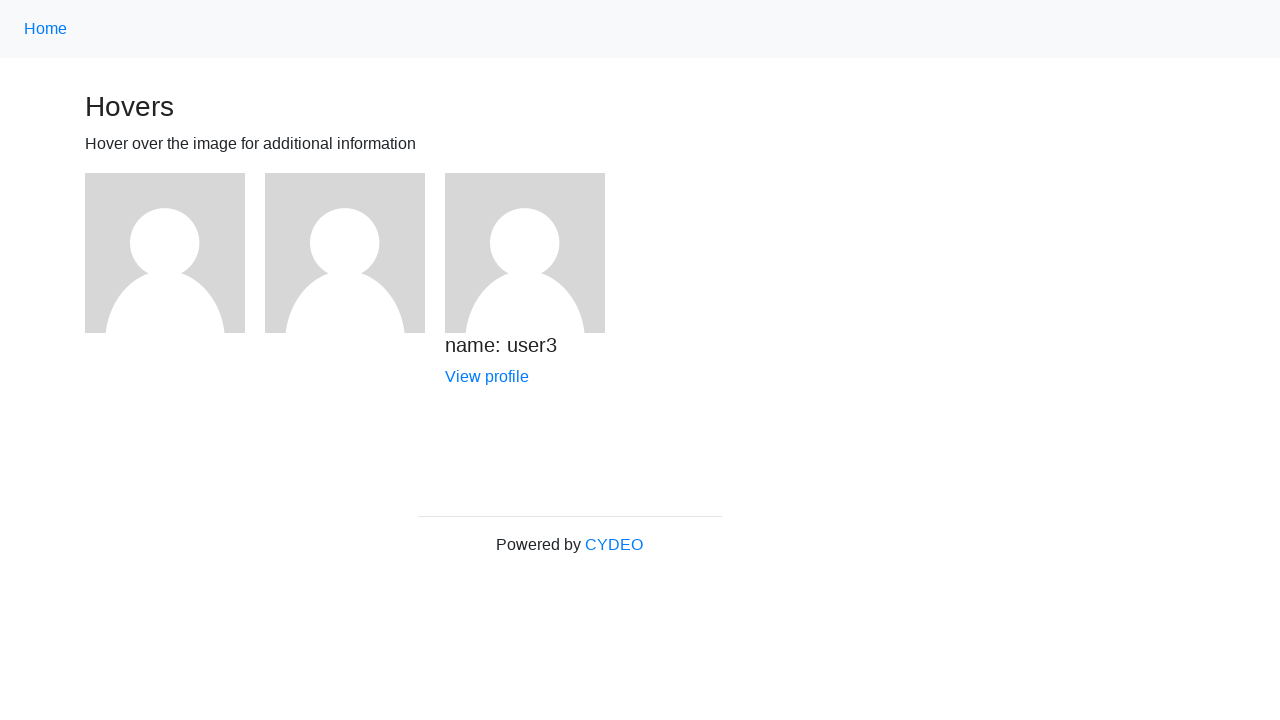

Verified user3 text is visible after hovering over third image
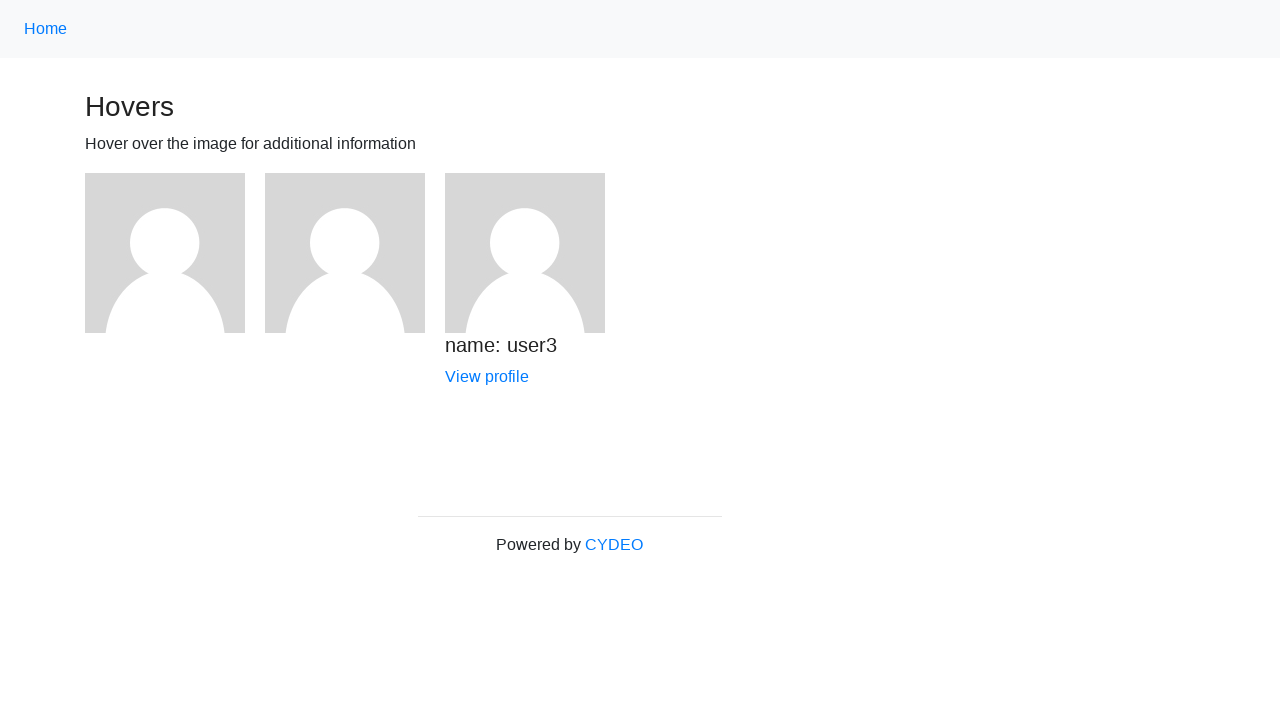

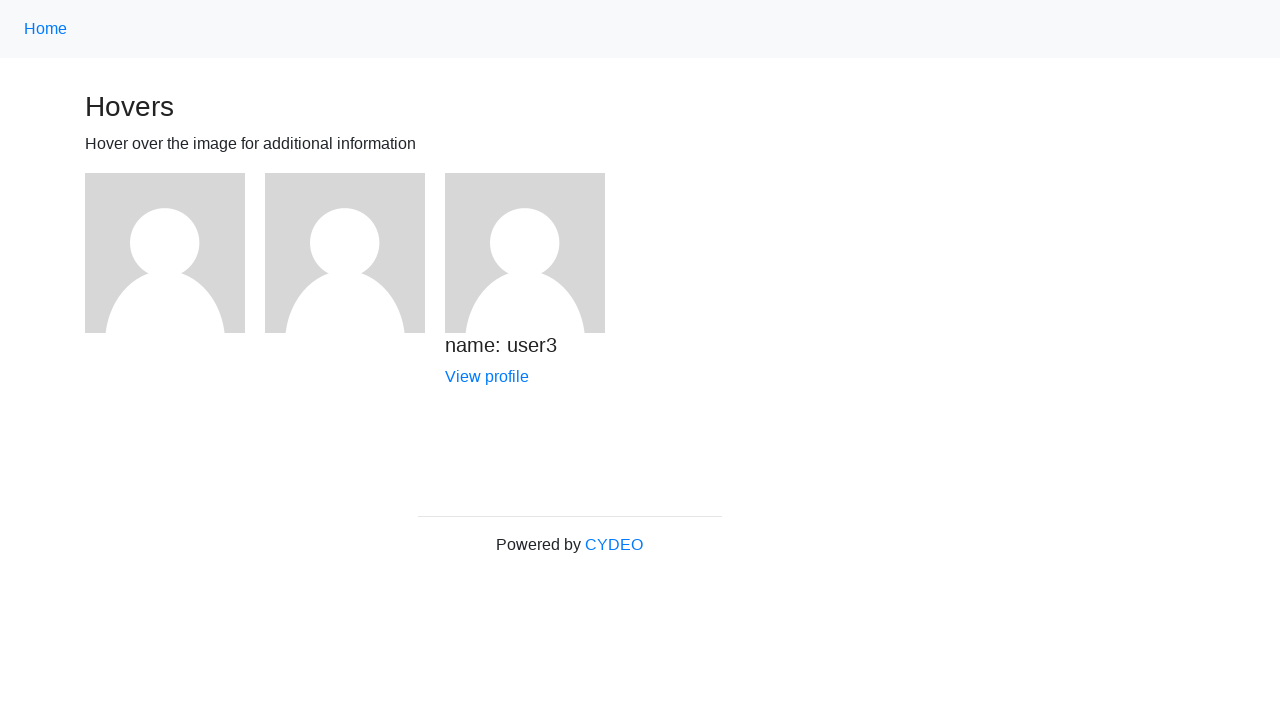